Tests text field input by typing text into a name field and verifying the value is correctly entered

Starting URL: https://wcaquino.me/selenium/componentes.html

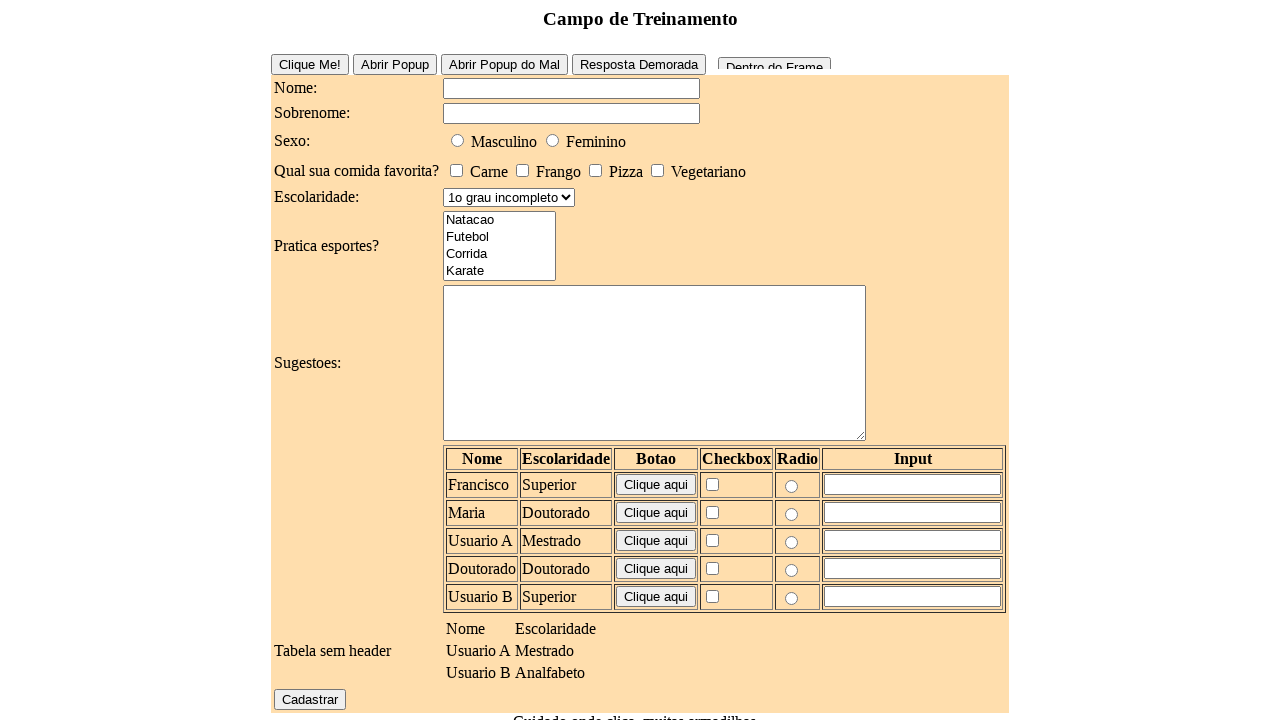

Filled name field with 'Teste de escrita' on #elementosForm\:nome
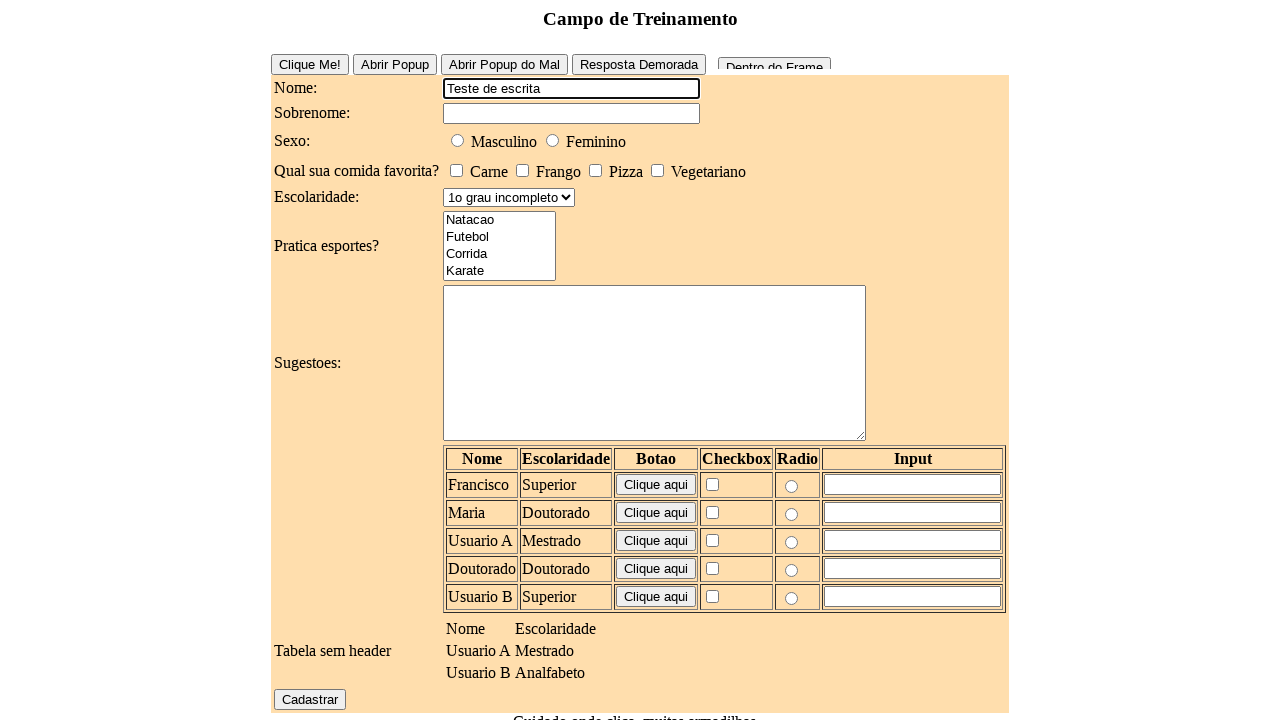

Verified name field contains correct value 'Teste de escrita'
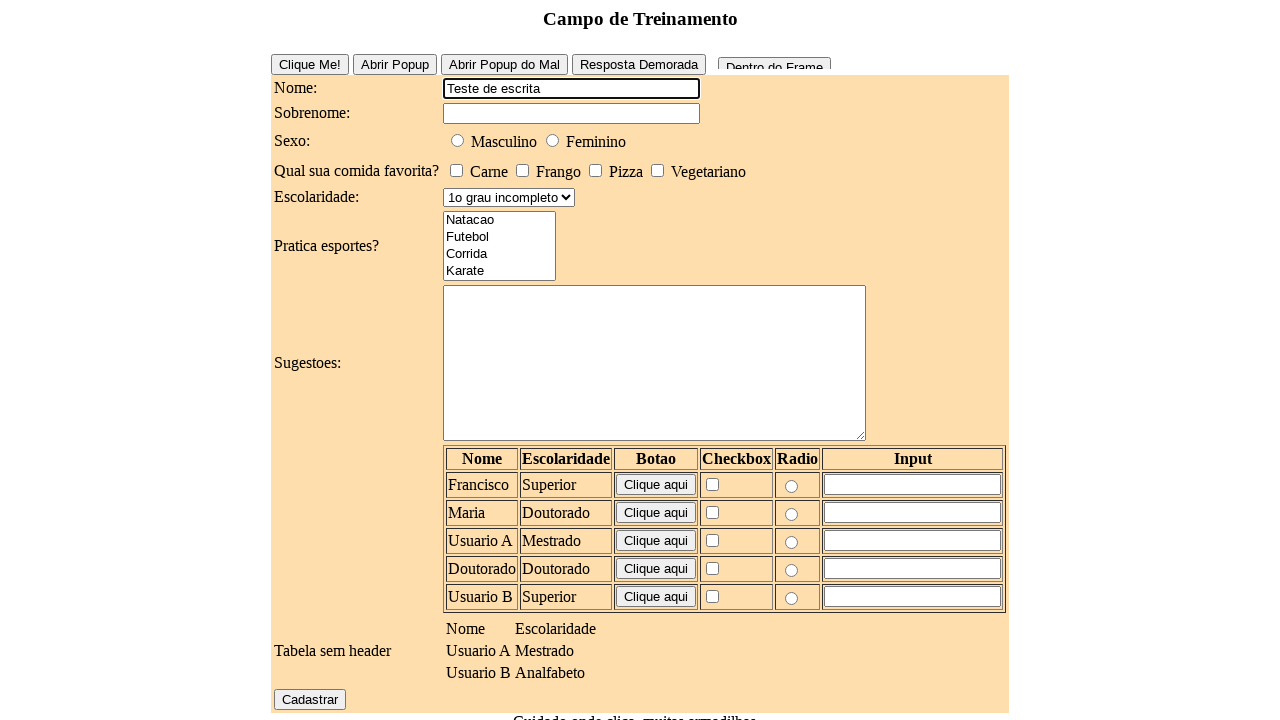

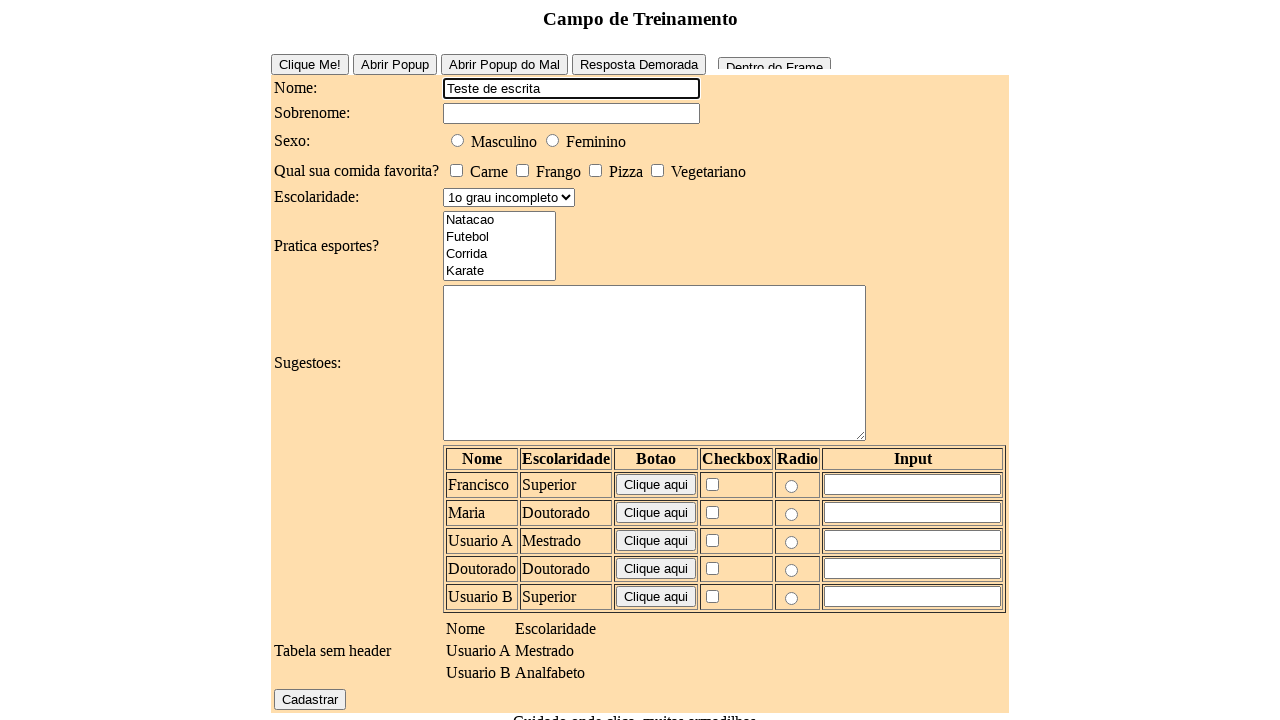